Tests dropdown selection functionality on a registration form by selecting different options using various methods

Starting URL: http://demo.automationtesting.in/Register.html

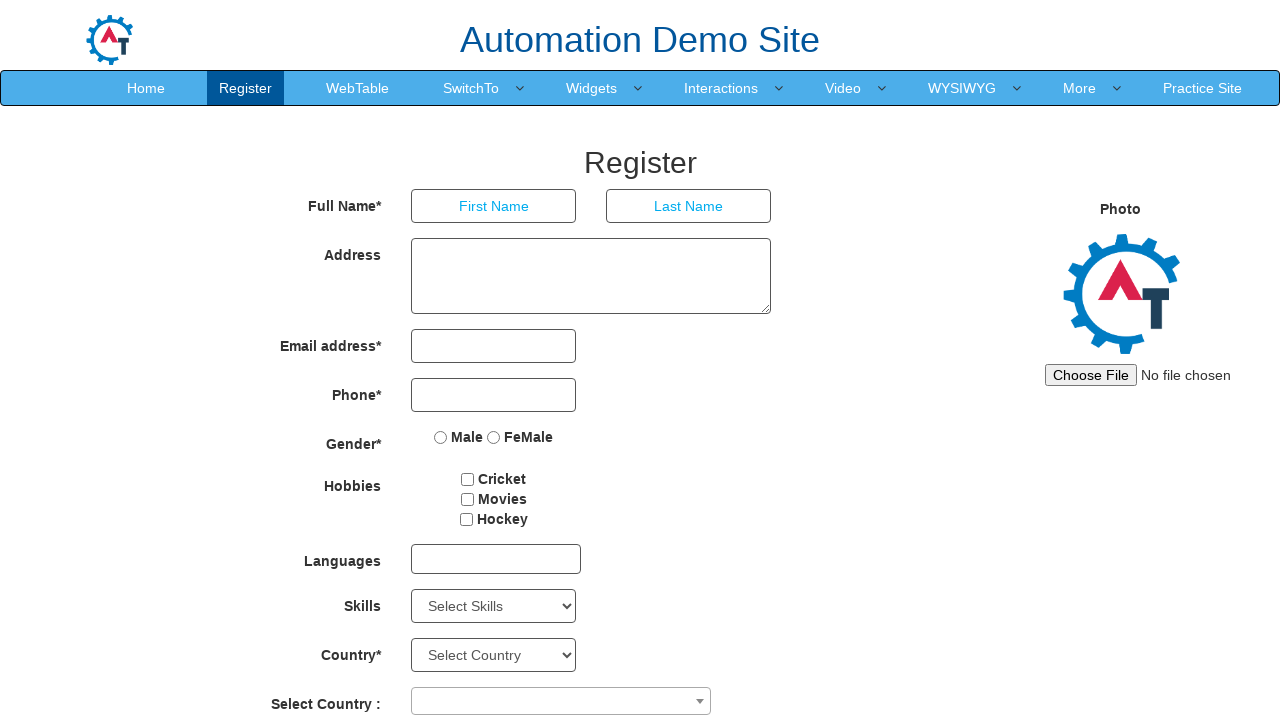

Located the Skills dropdown element
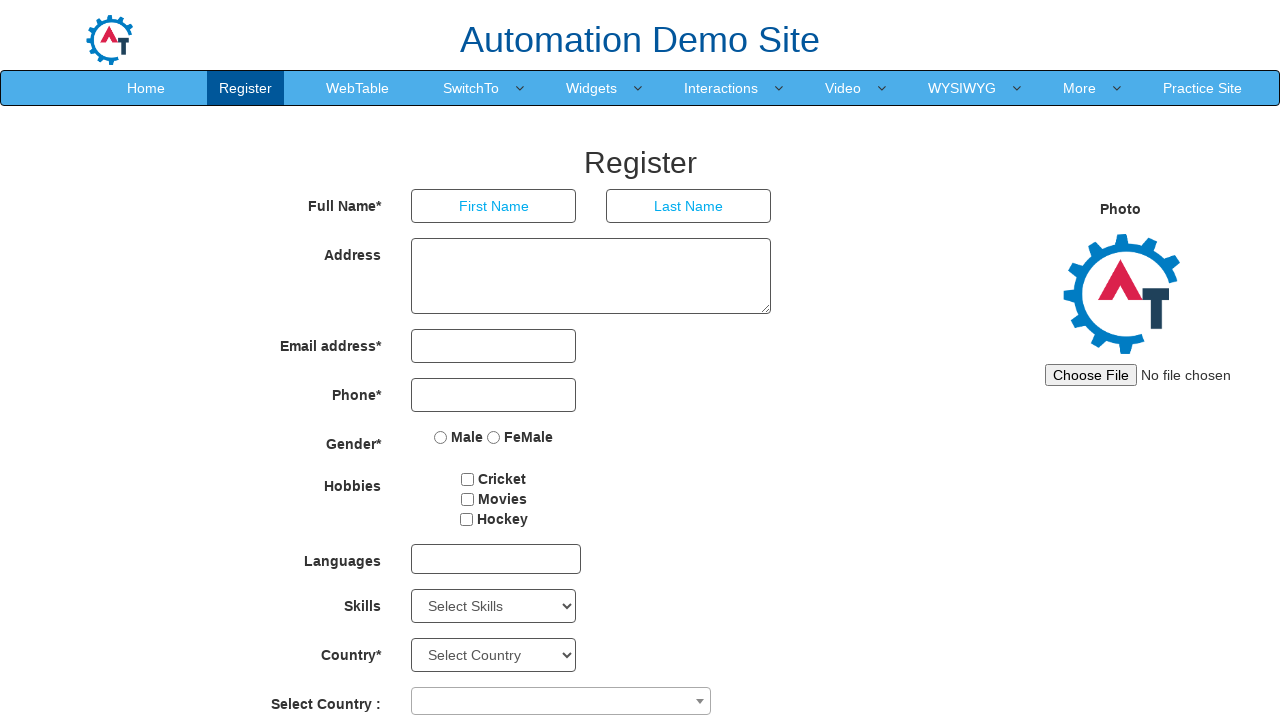

Selected 5th option in Skills dropdown by index on #Skills
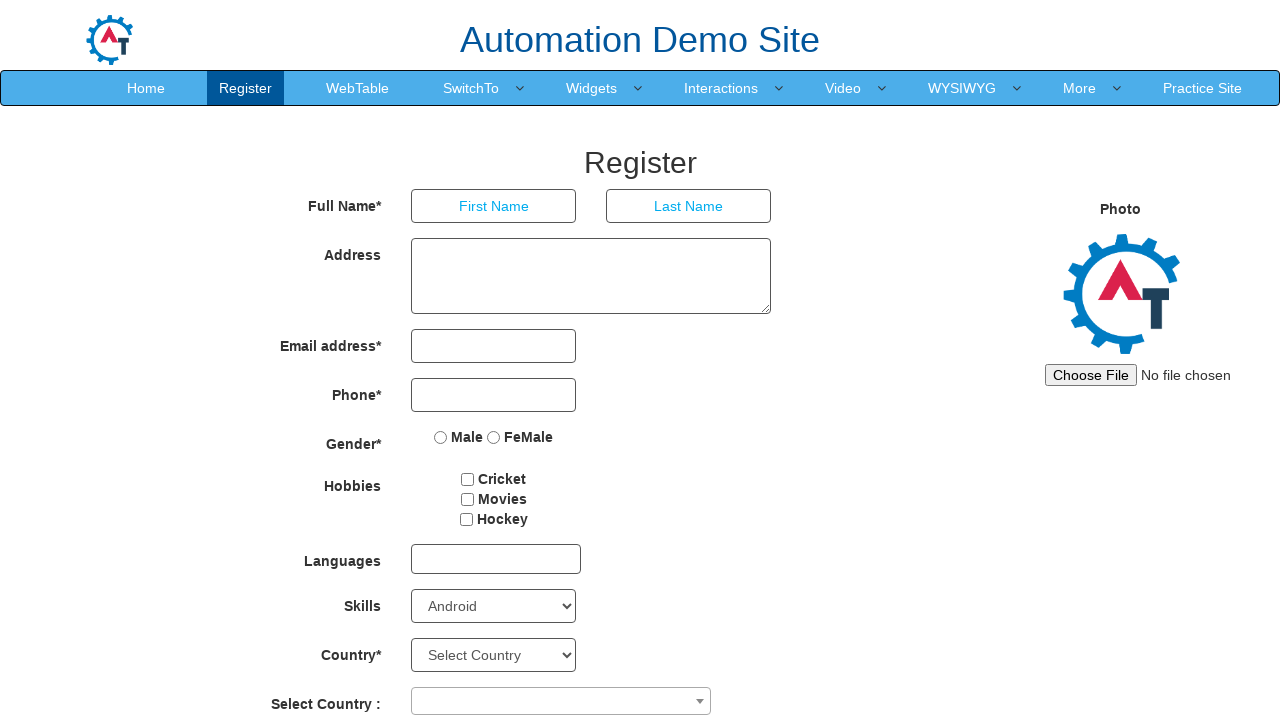

Selected 'Backup Management' option in Skills dropdown by value on #Skills
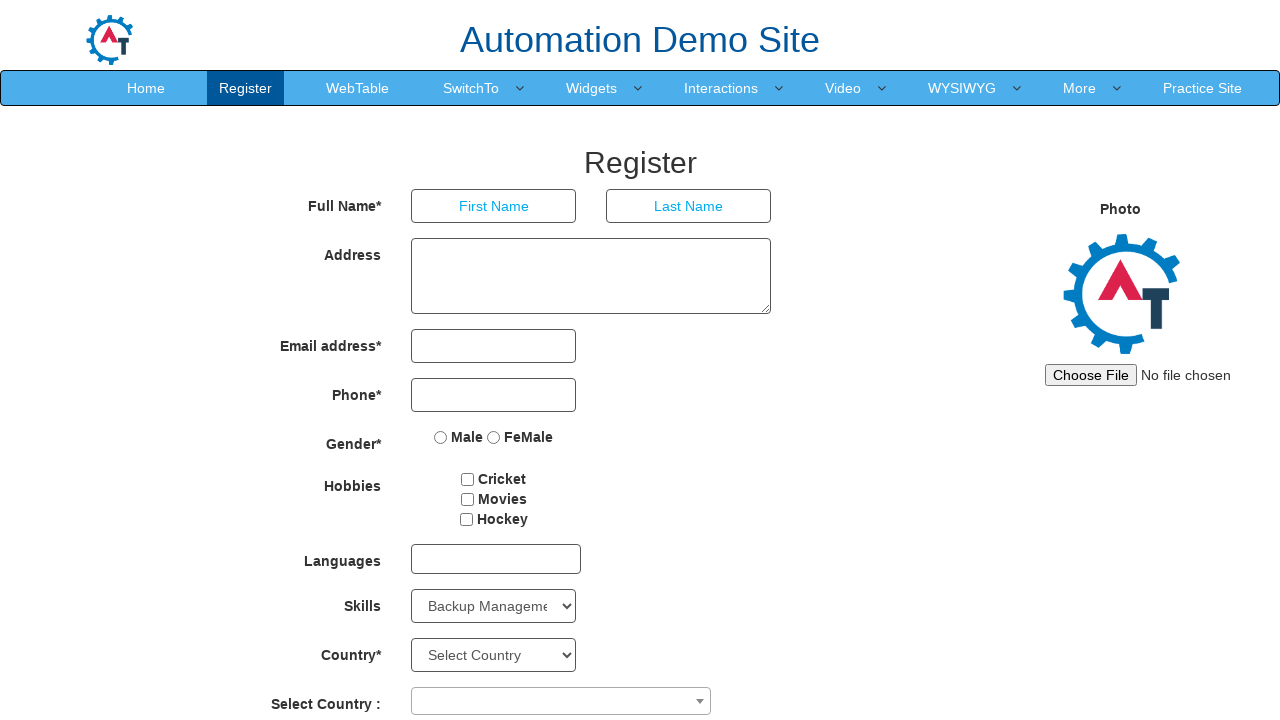

Selected 'Analytics' option in Skills dropdown by visible text on #Skills
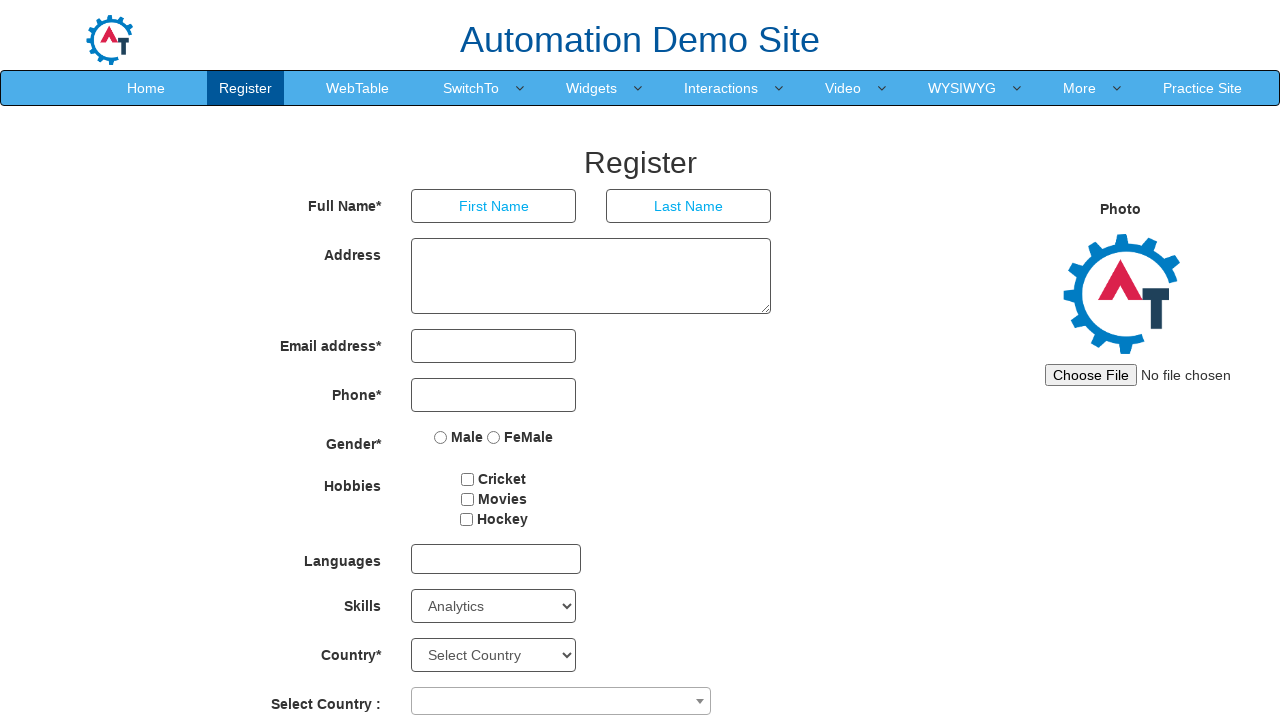

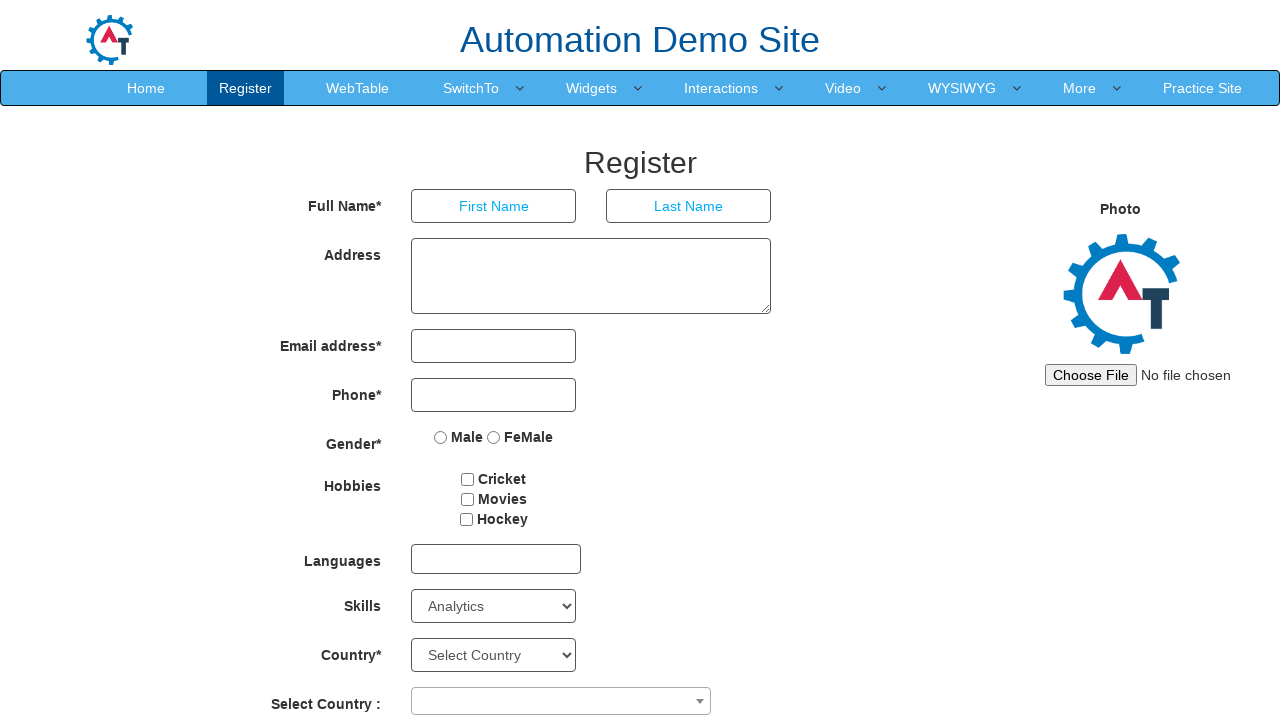